Tests double-click functionality by navigating to Elements section, clicking Buttons, and performing a double-click action to verify the success message appears.

Starting URL: https://demoqa.com/

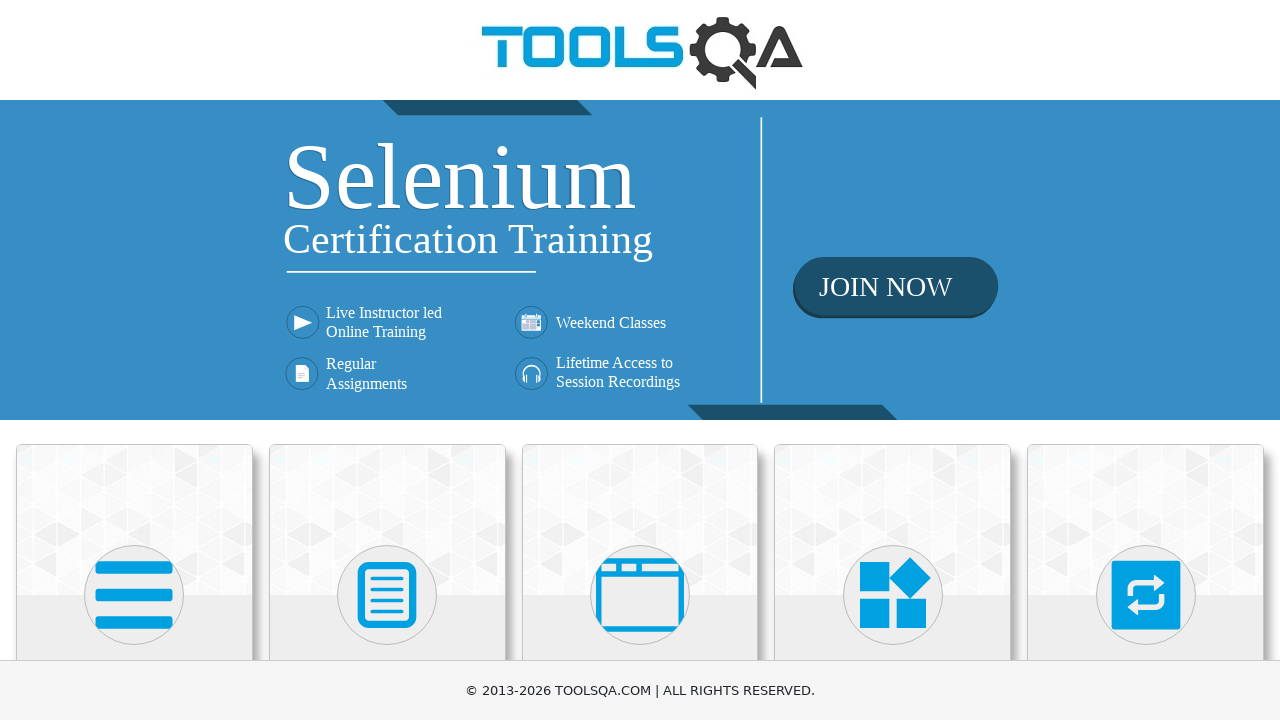

Clicked on Elements card at (134, 360) on xpath=//h5[text()='Elements']
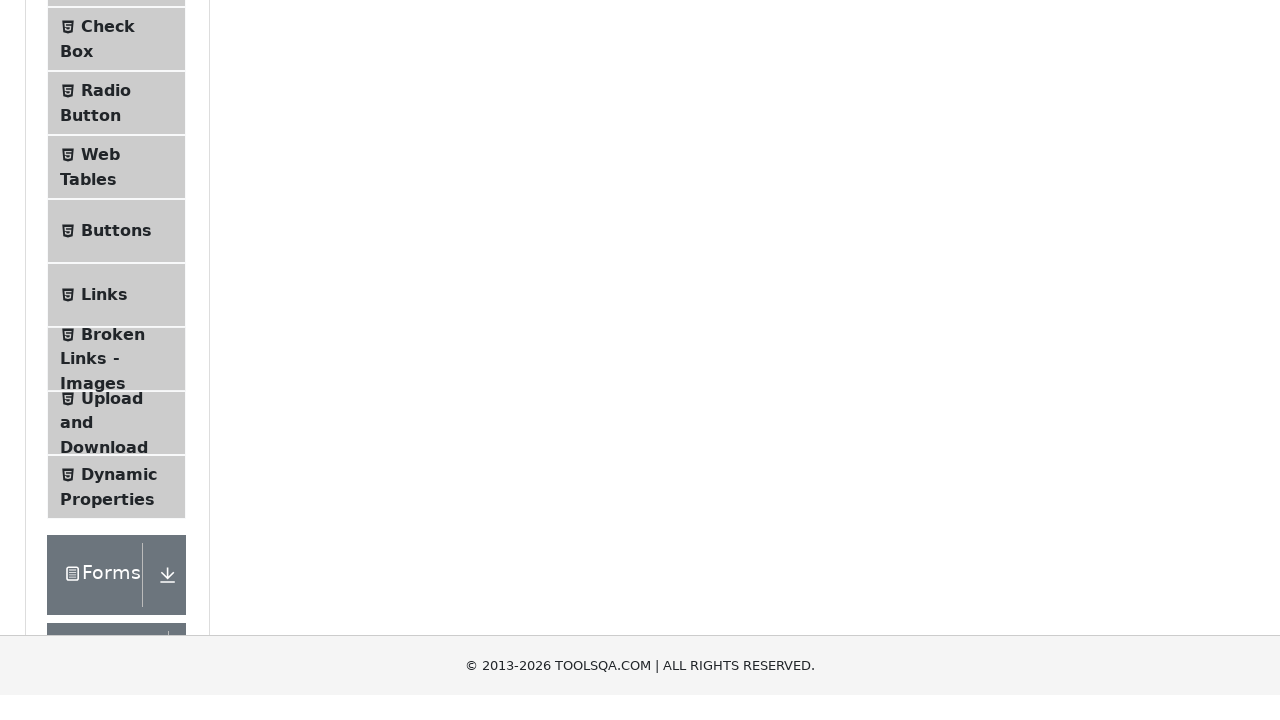

Clicked on Buttons menu item at (116, 517) on xpath=//span[@class='text' and text()='Buttons']
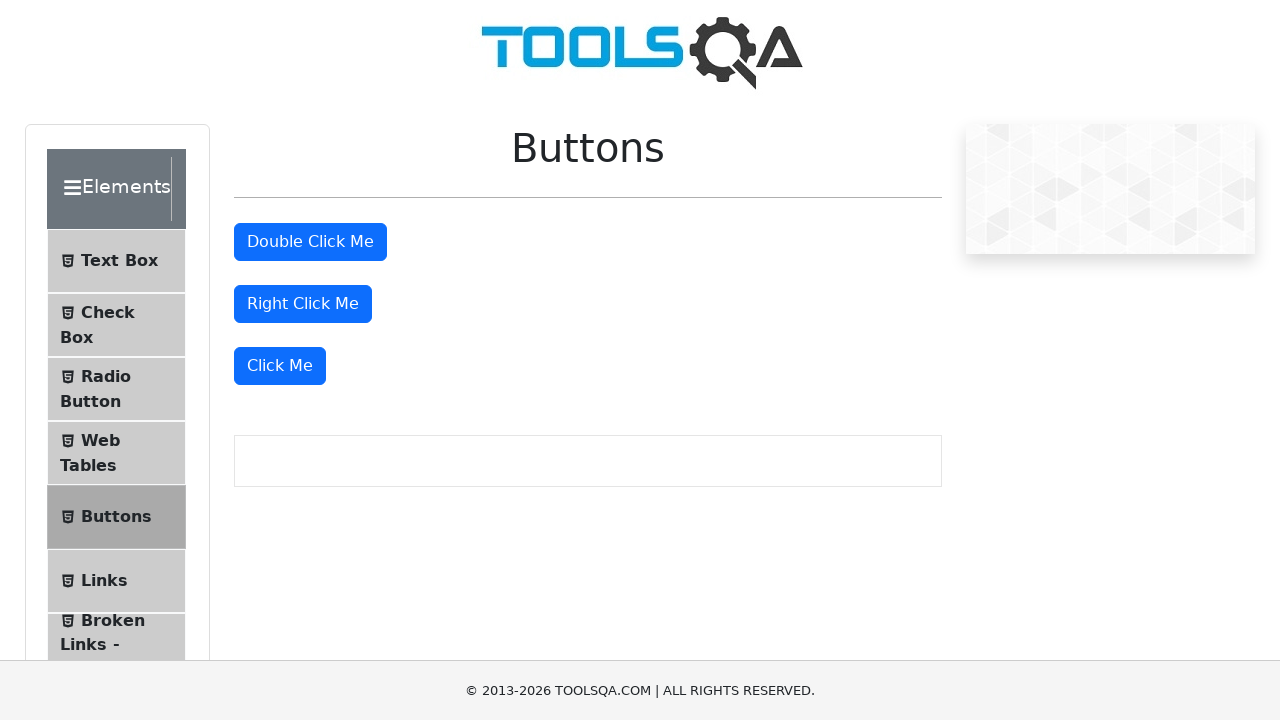

Performed double-click on the button at (310, 242) on #doubleClickBtn
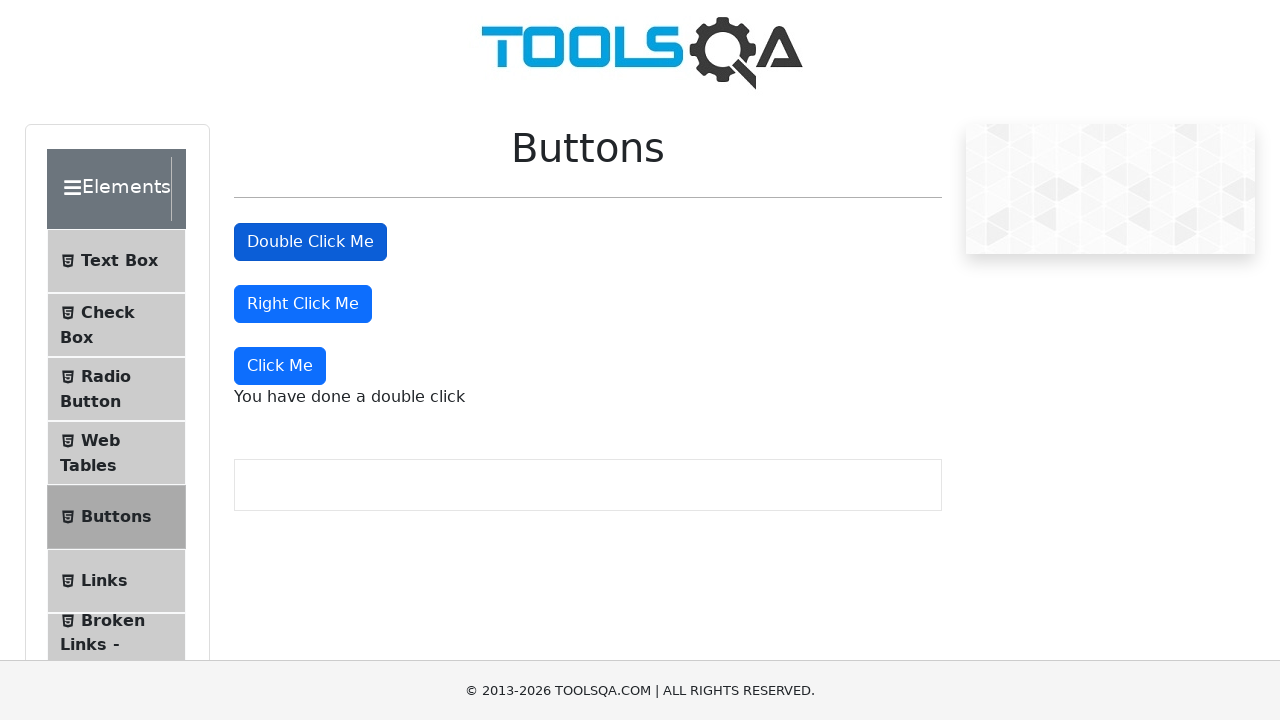

Double-click success message appeared
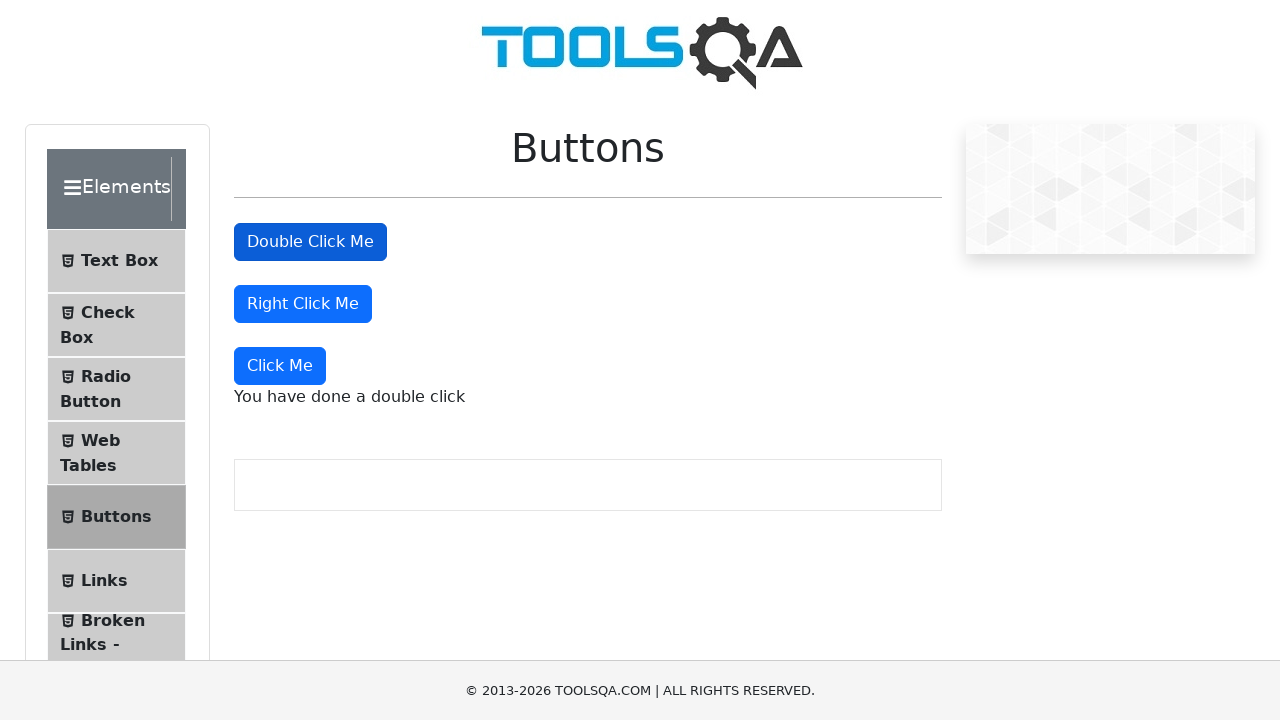

Verified double-click success message text: 'You have done a double click'
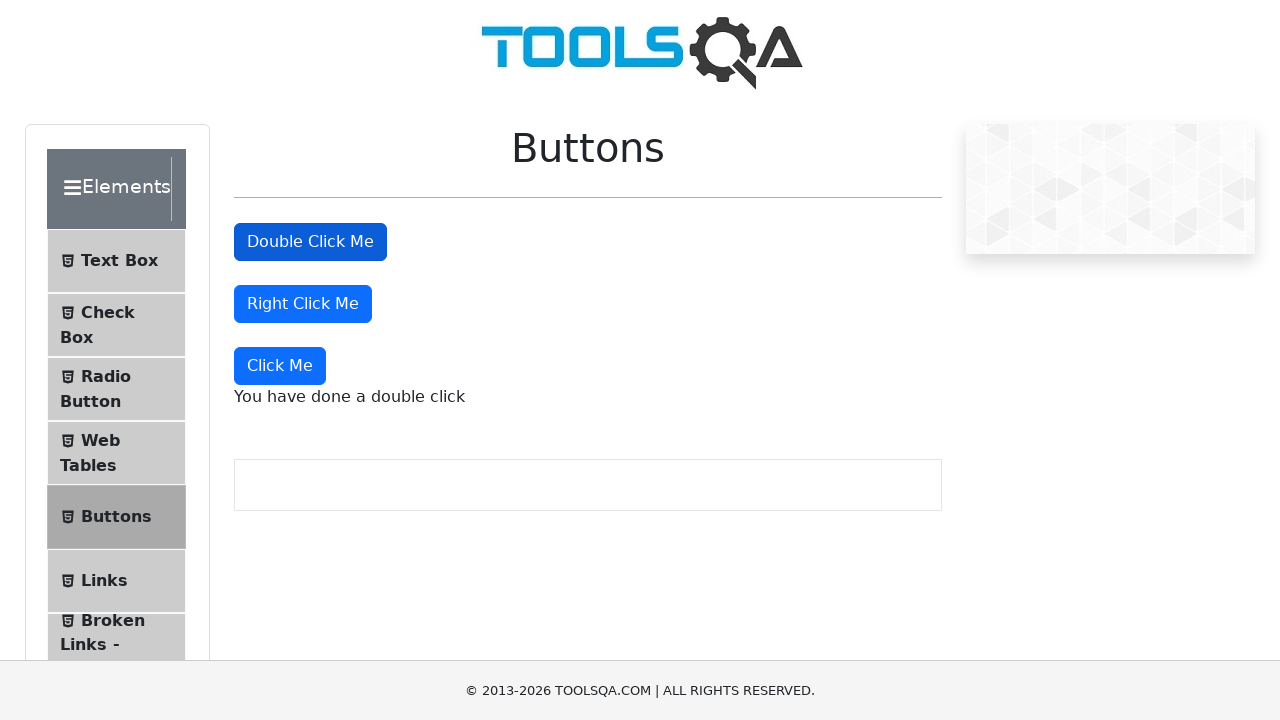

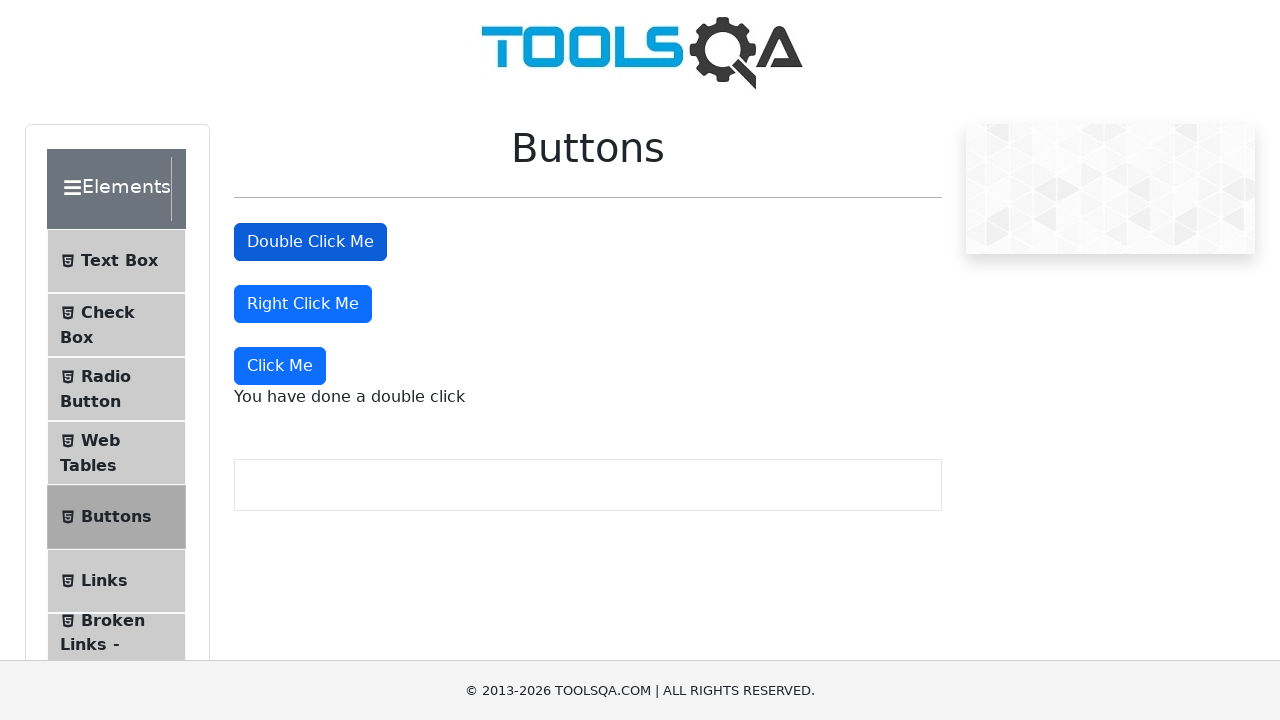